Verifies product search functionality by searching for "bro" and checking that only one product is displayed

Starting URL: https://rahulshettyacademy.com/seleniumPractise/#/

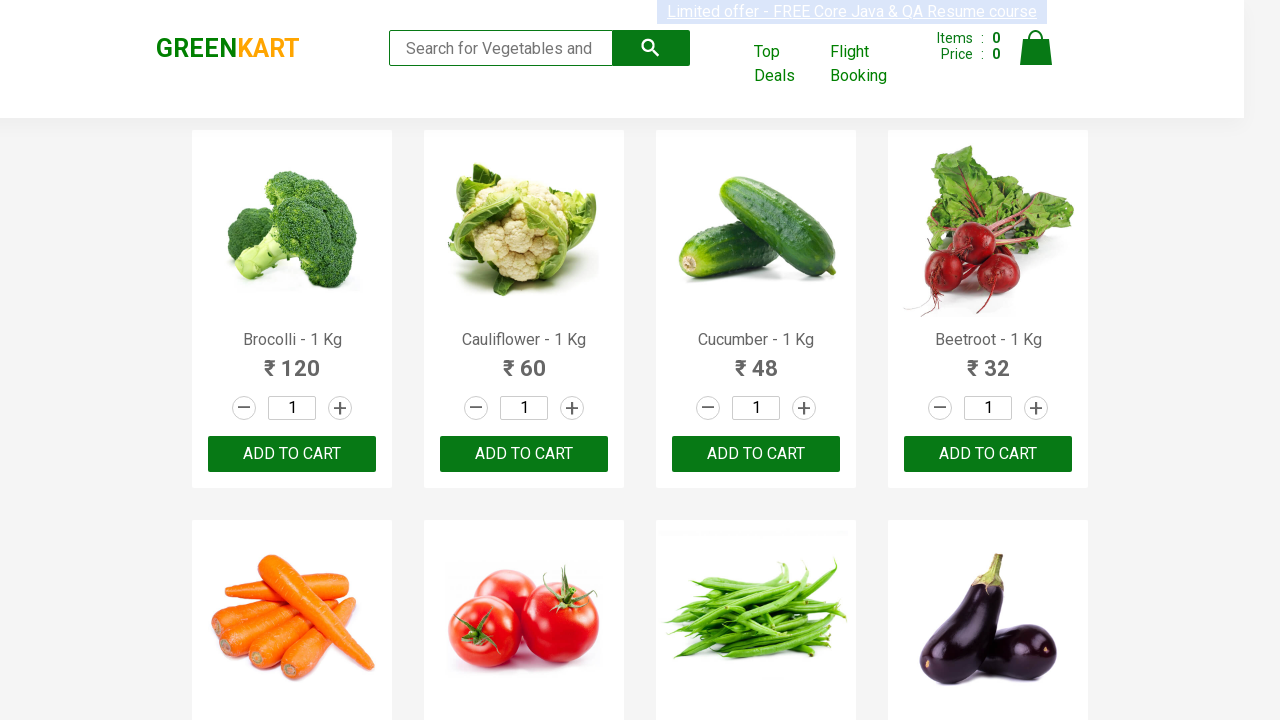

Filled search field with 'bro' on .search-keyword
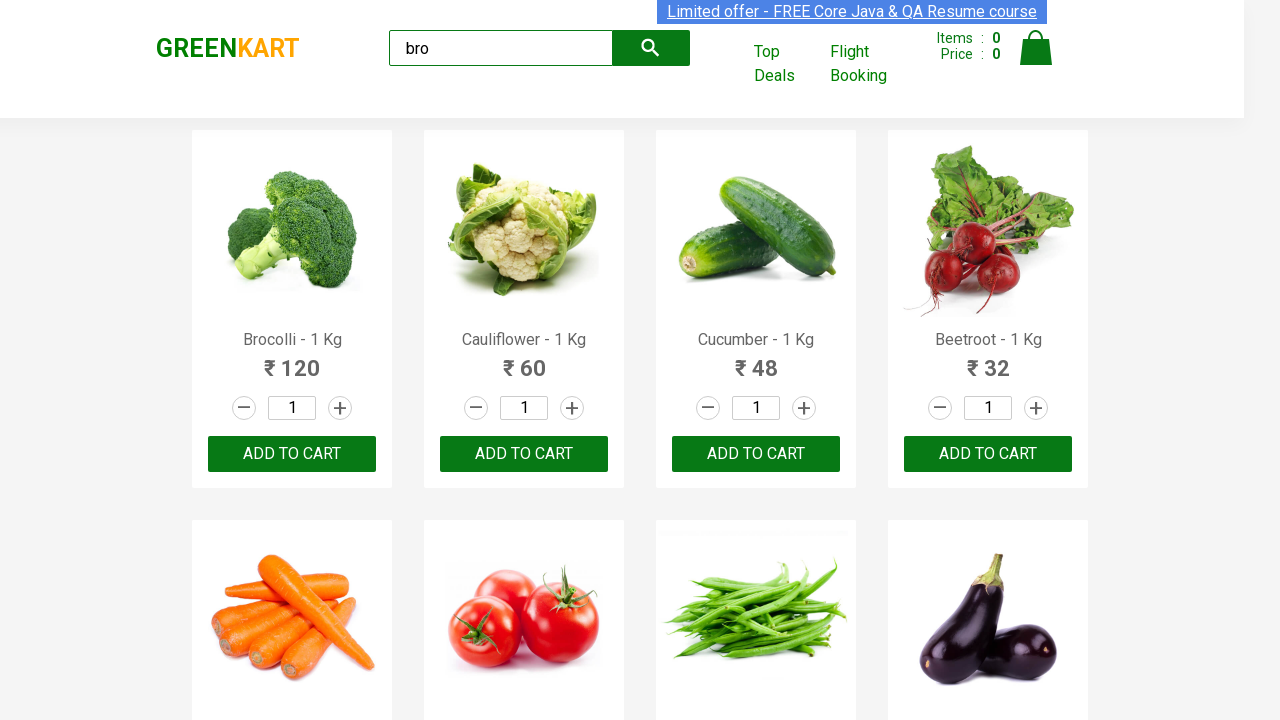

Waited for filtered products to load
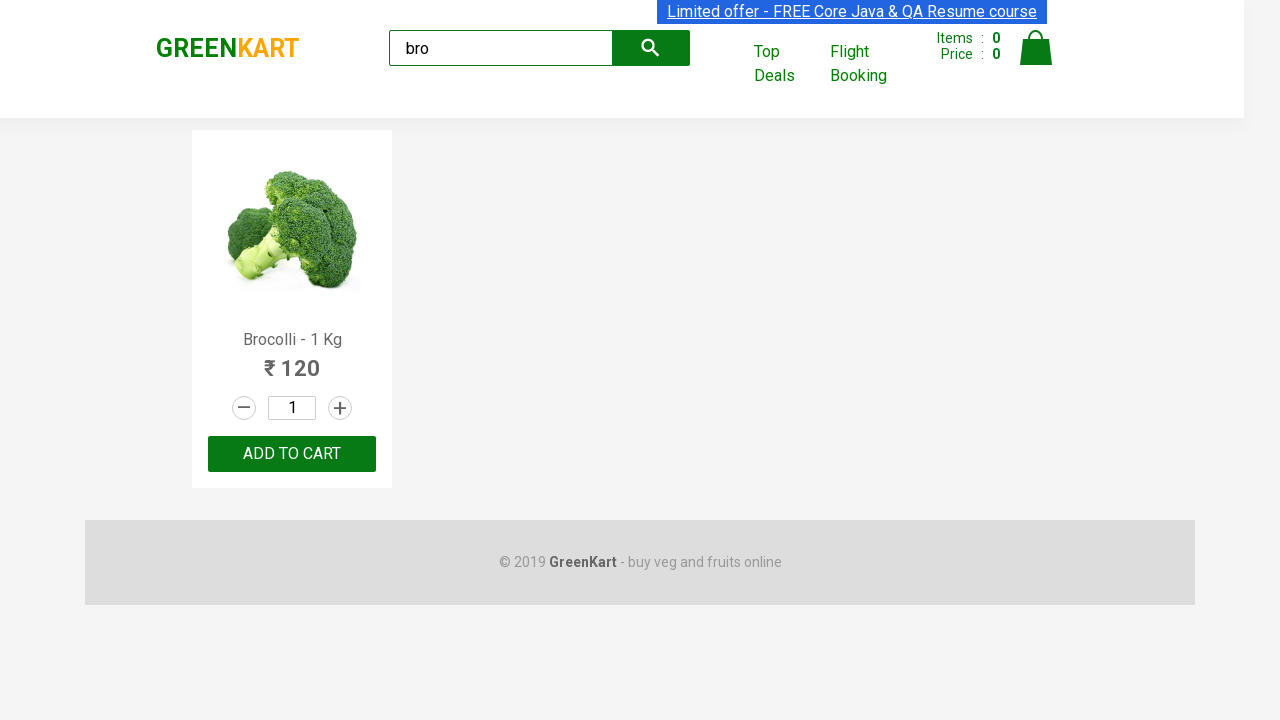

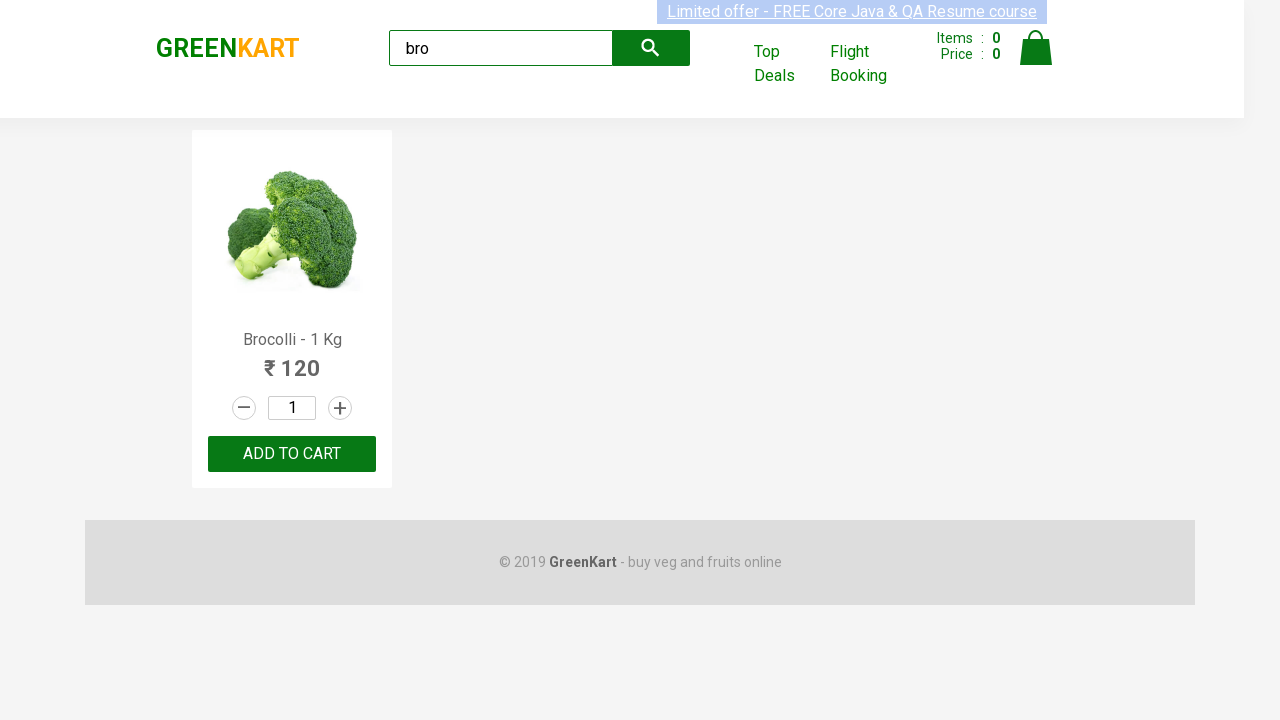